Navigates to the iammaddog.ru website and clicks the ENTER link to enter the site.

Starting URL: https://iammaddog.ru/

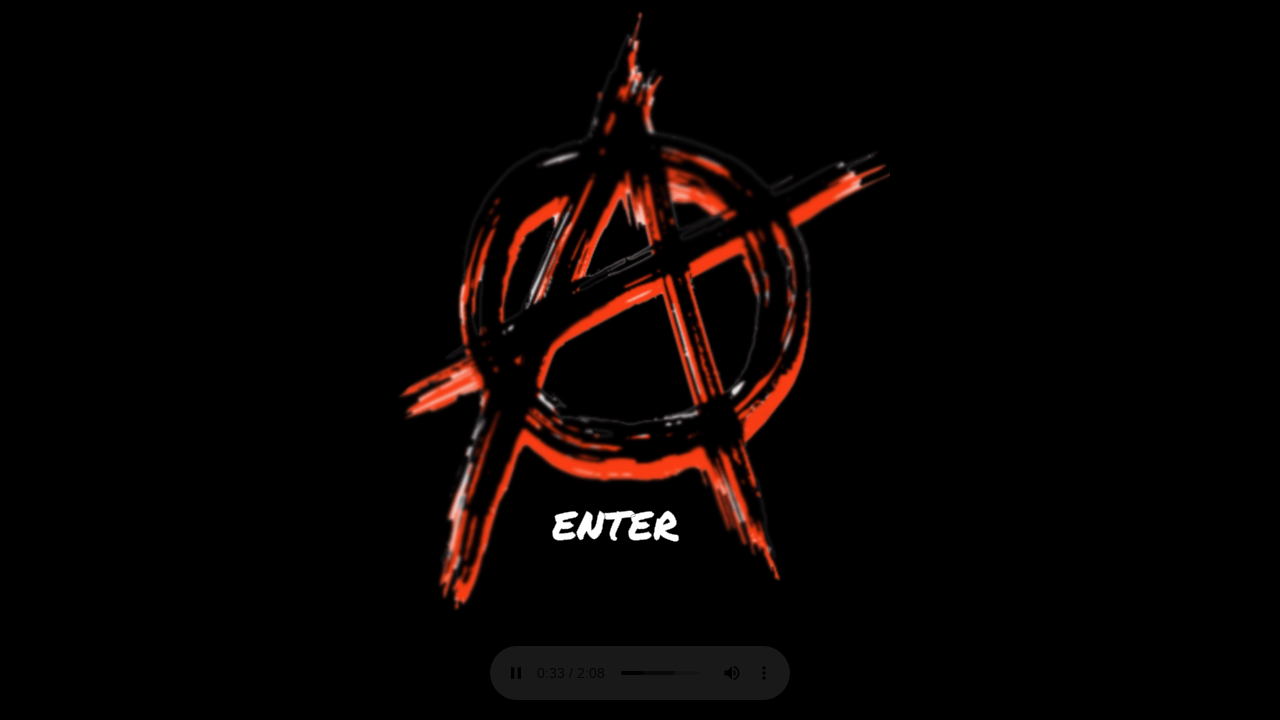

Navigated to https://iammaddog.ru/
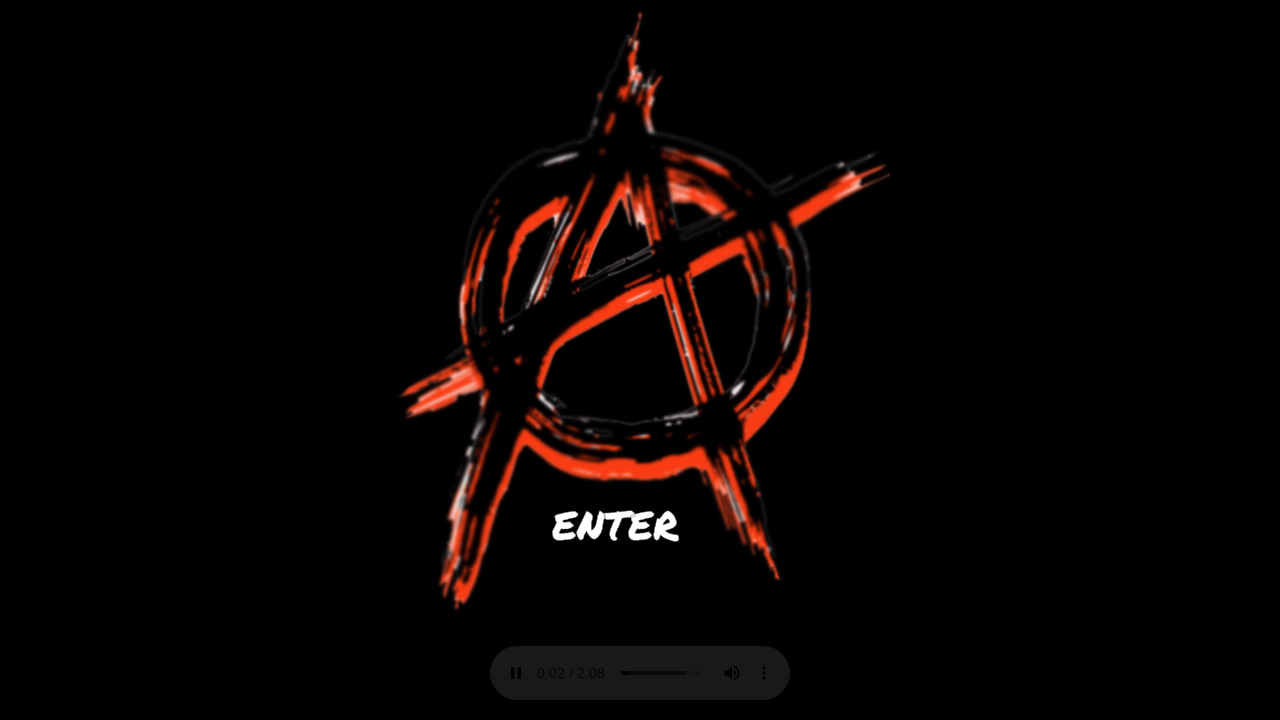

Clicked the ENTER link to enter the site at (615, 520) on internal:role=link[name="ENTER"i]
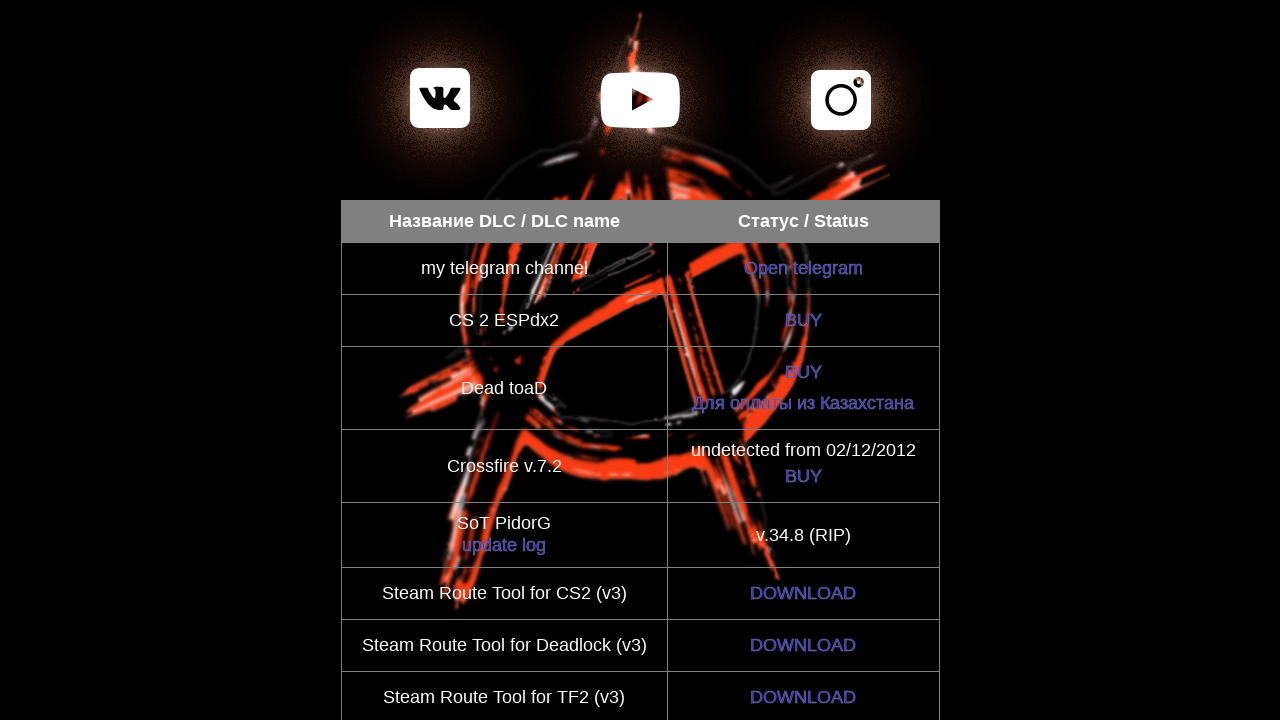

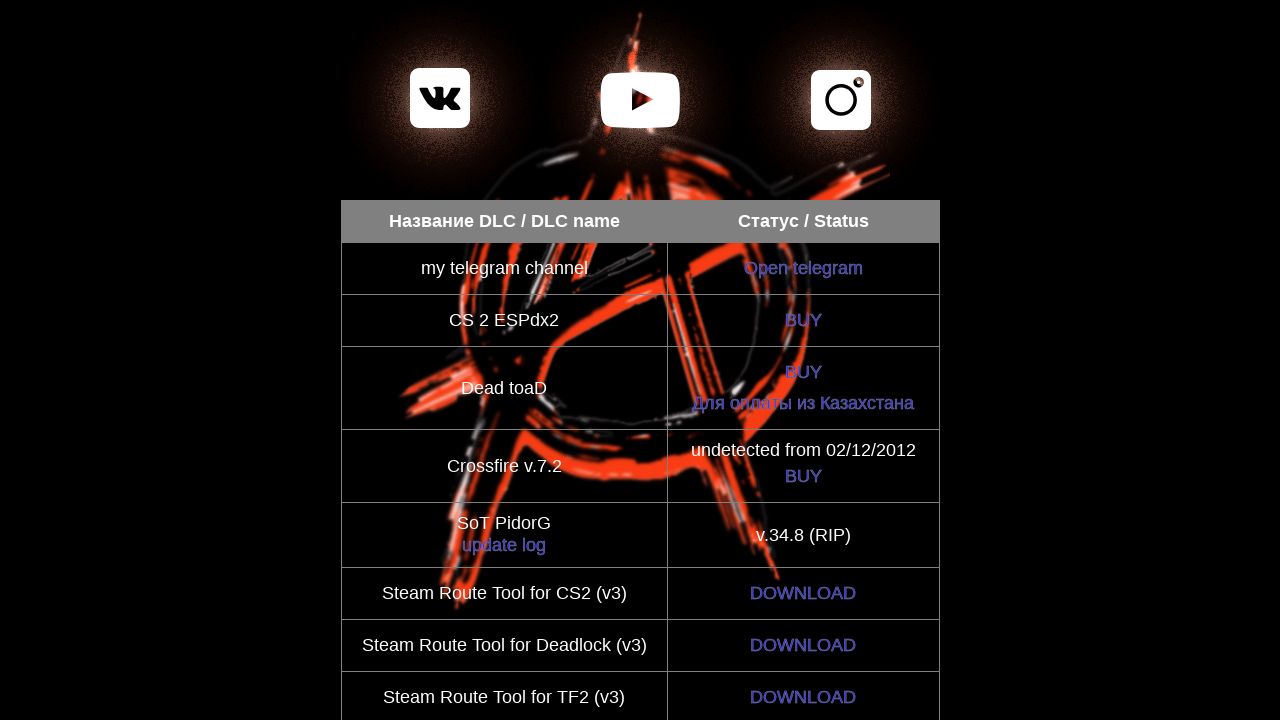